Tests country auto-complete by typing "Uni" and selecting "United Kingdom" from the dropdown suggestions

Starting URL: https://rahulshettyacademy.com/AutomationPractice/

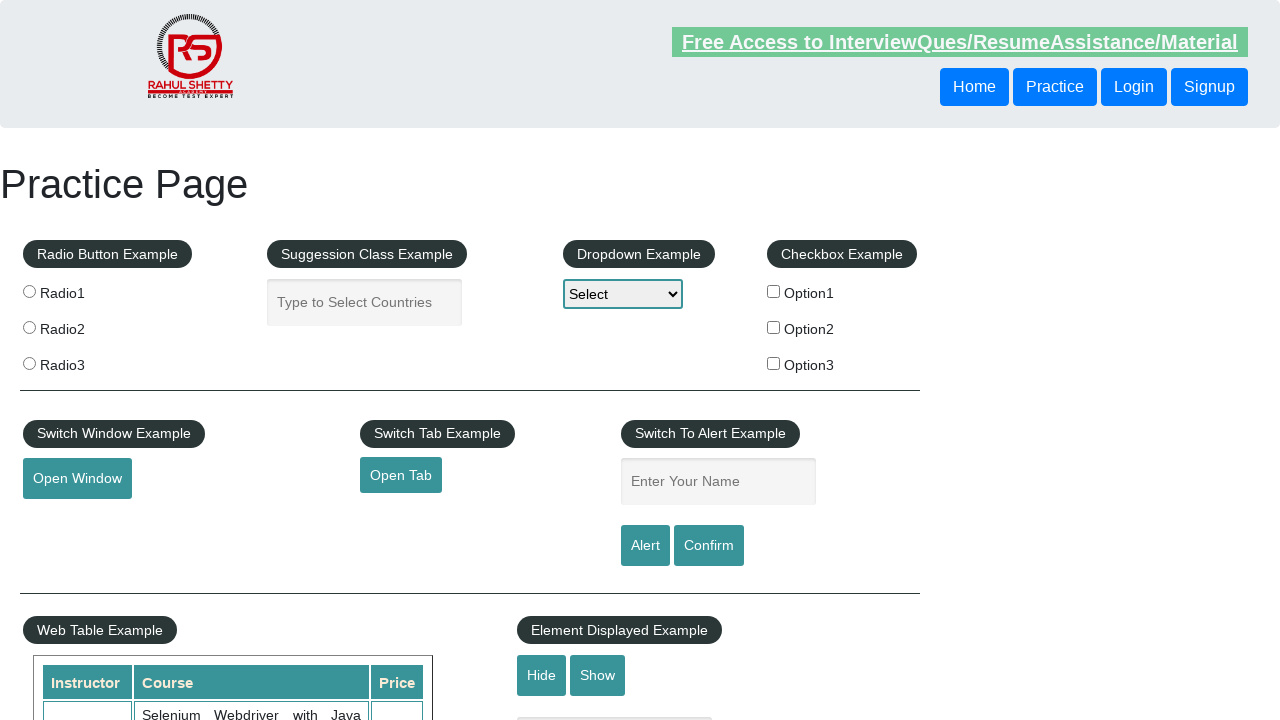

Typed 'Uni' in the country auto-complete field on //input[@placeholder='Type to Select Countries']
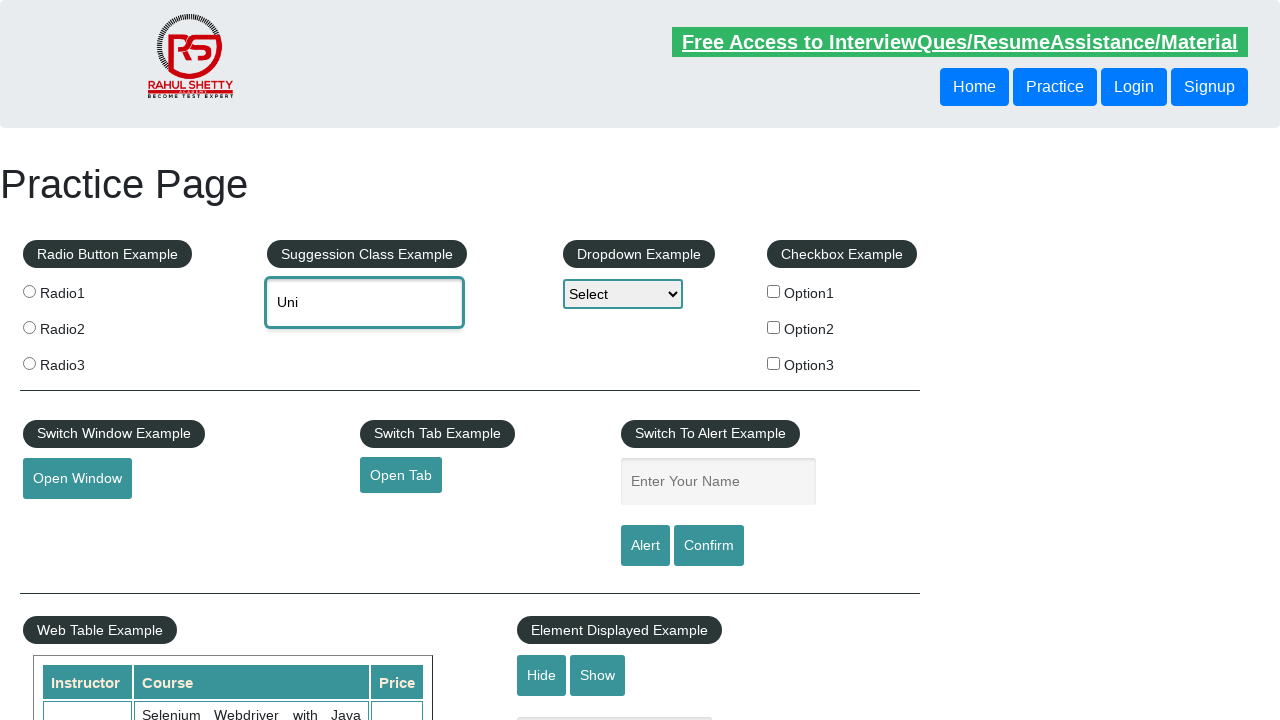

Dropdown suggestions appeared after typing 'Uni'
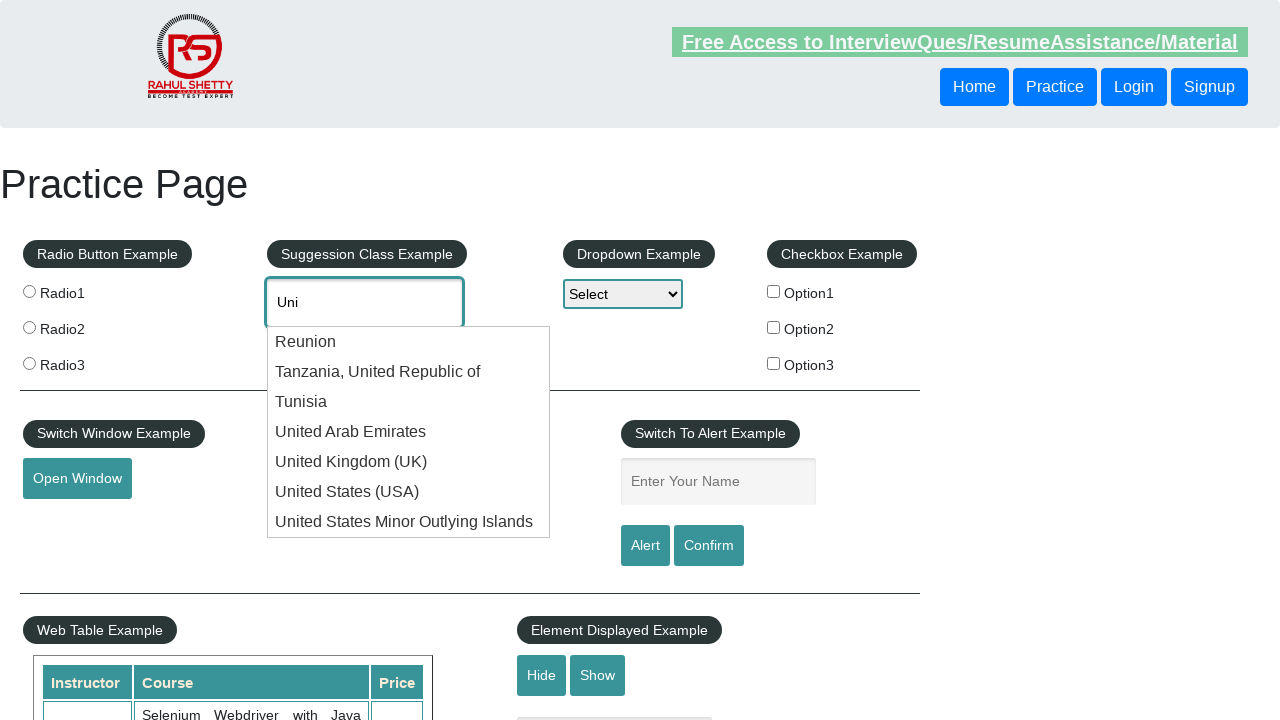

Selected 'United Kingdom' from the dropdown suggestions at (409, 462) on xpath=//ul[@id='ui-id-1']/li >> nth=4
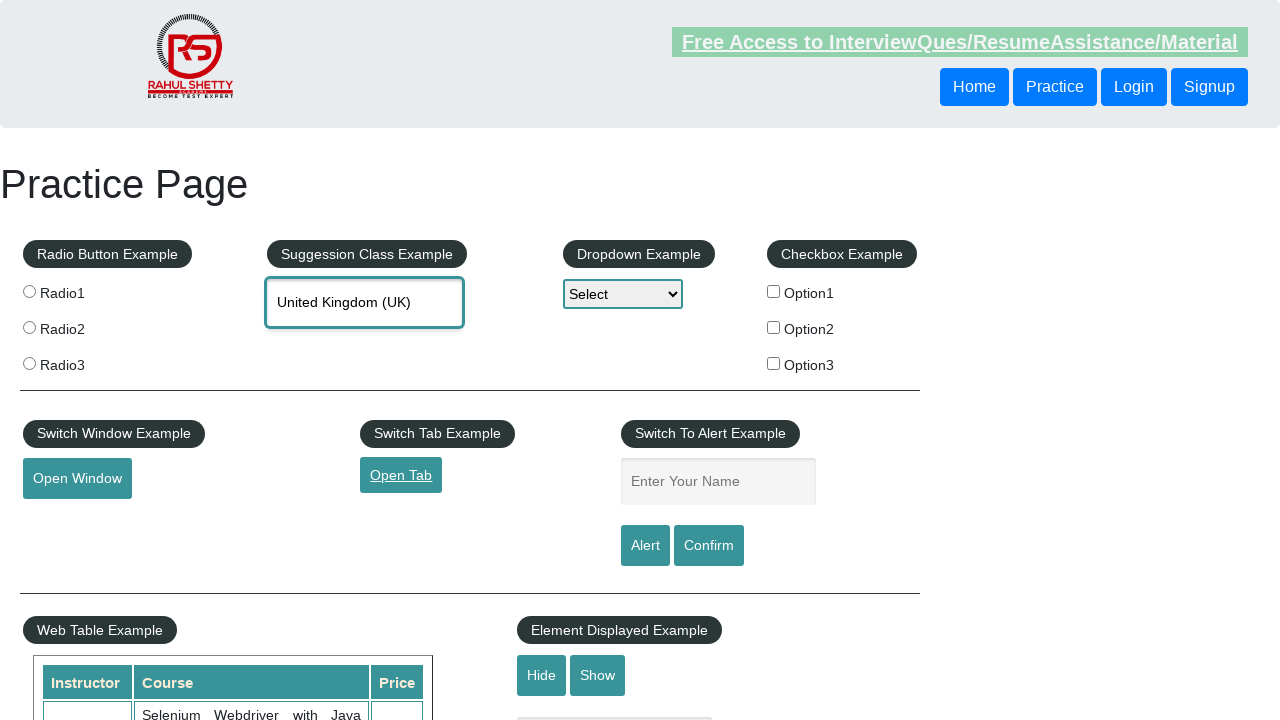

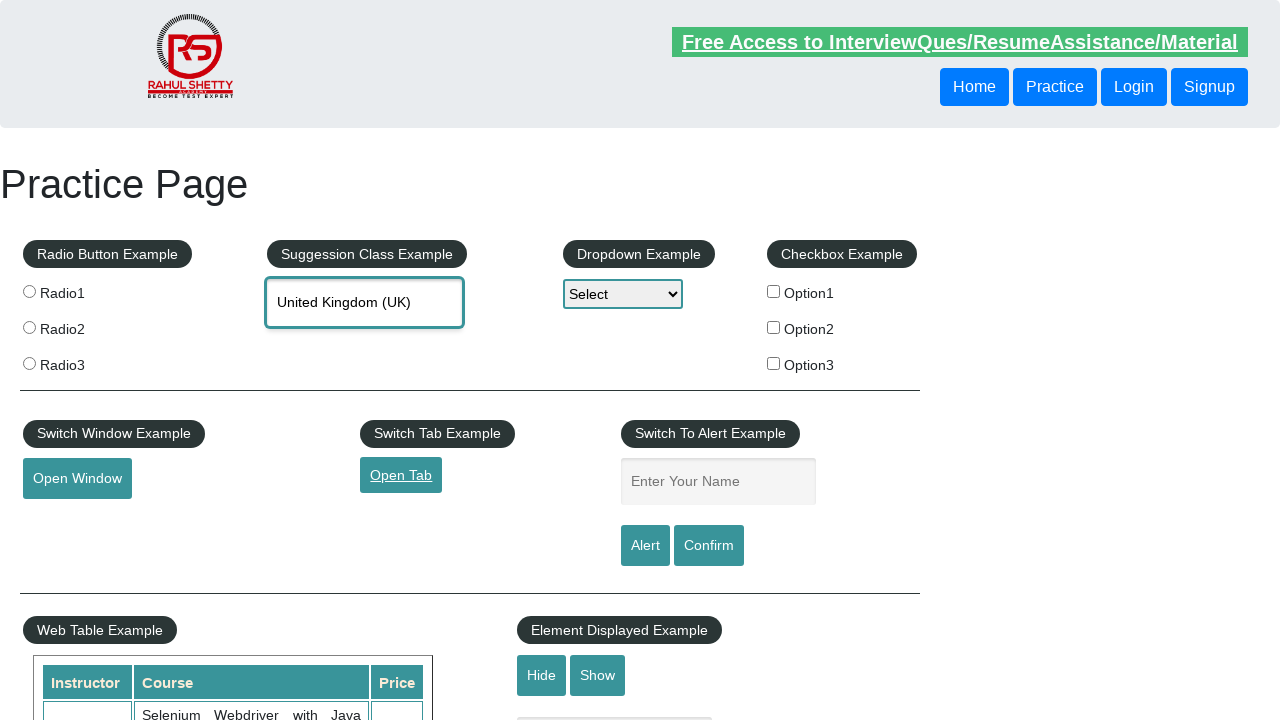